Tests various web elements on a practice page including radio buttons, checkboxes, alerts, dropdowns, and autosuggestive inputs

Starting URL: https://rahulshettyacademy.com/AutomationPractice/

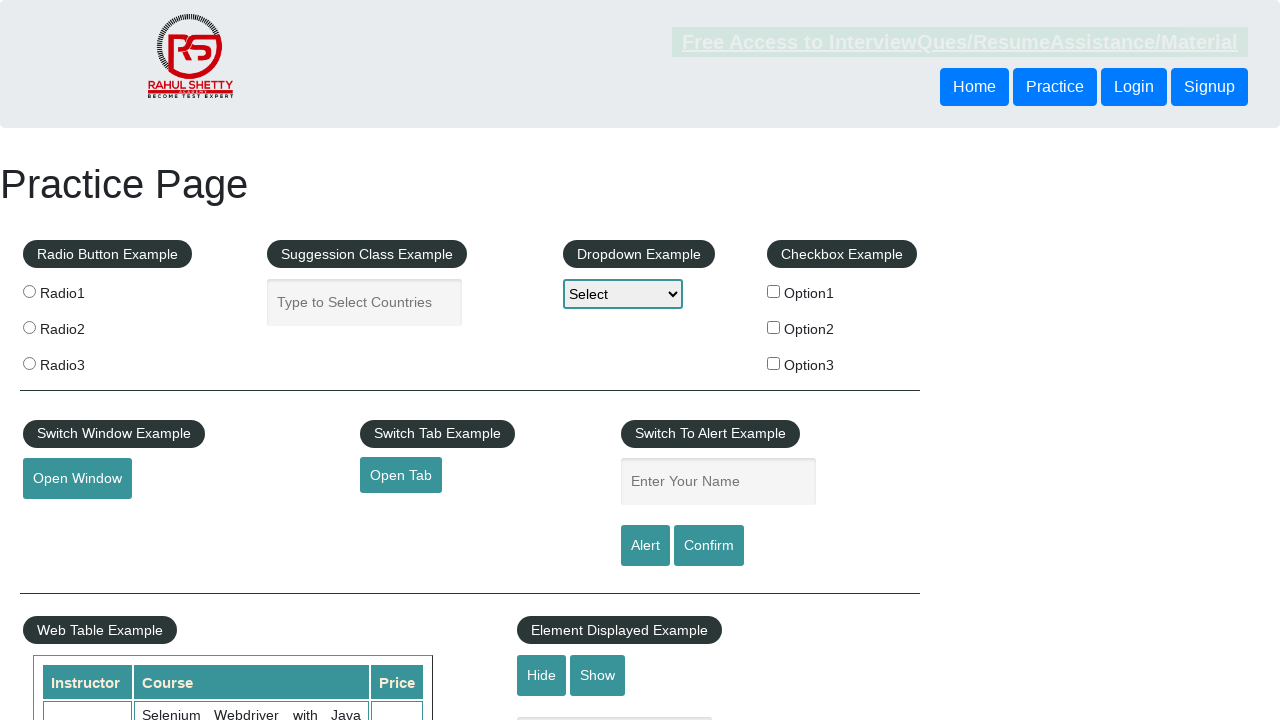

Located all radio buttons with name 'radioButton'
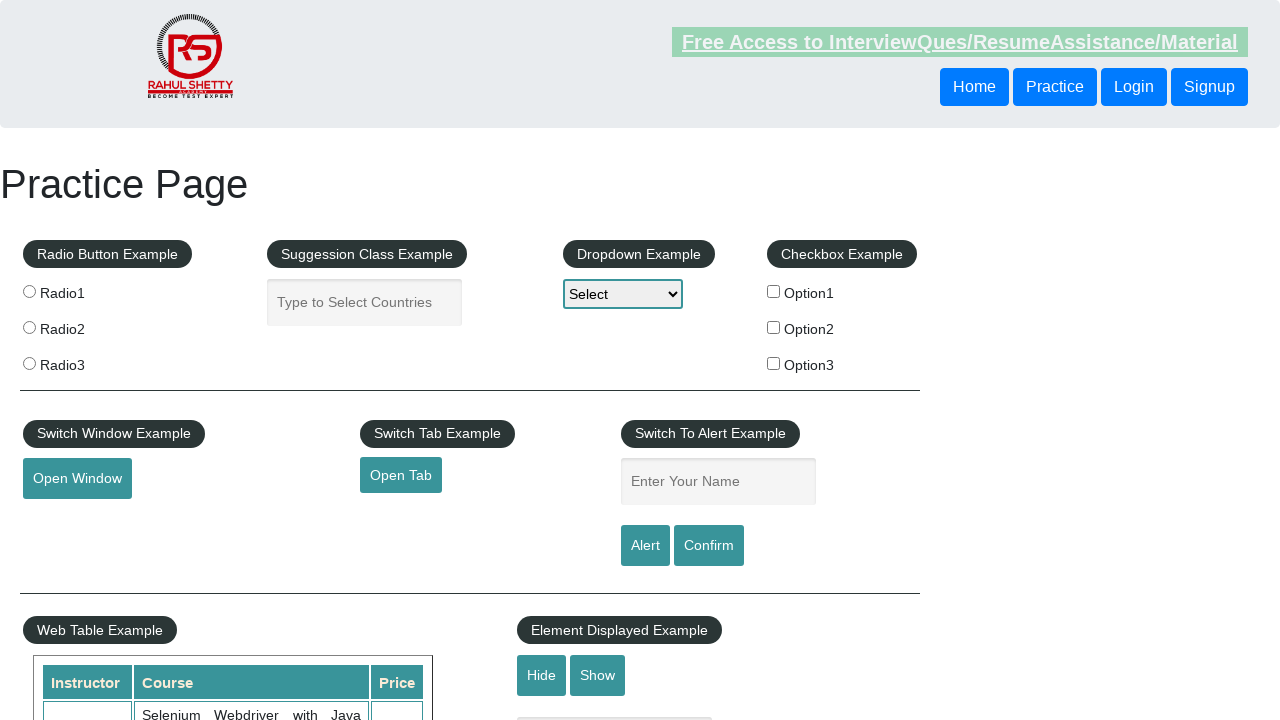

Counted 3 radio buttons
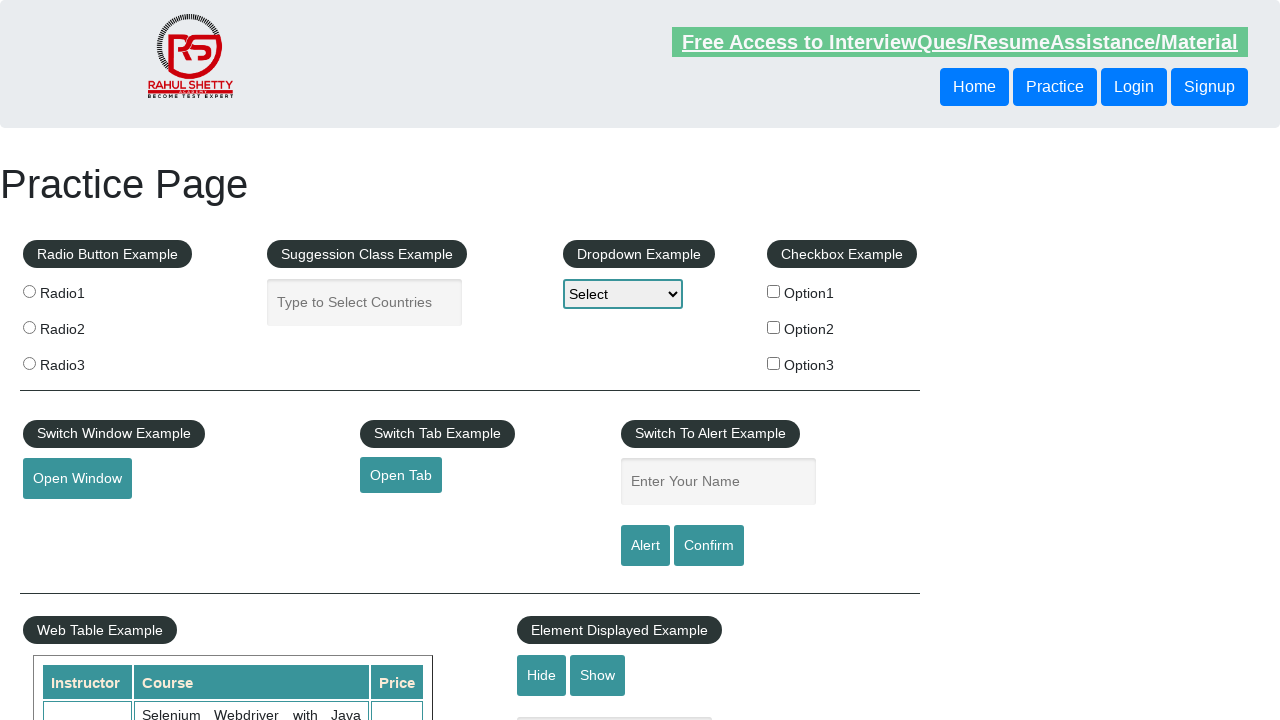

Retrieved radio button 0 value: radio1
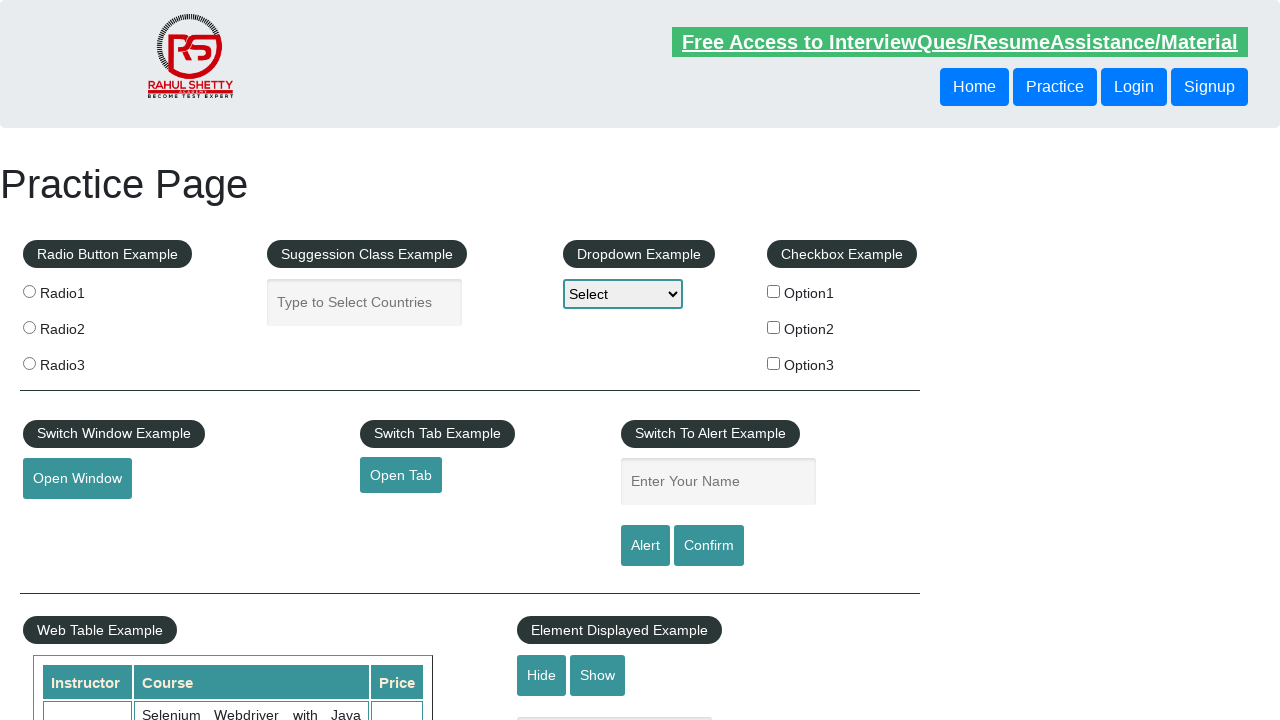

Retrieved radio button 1 value: radio2
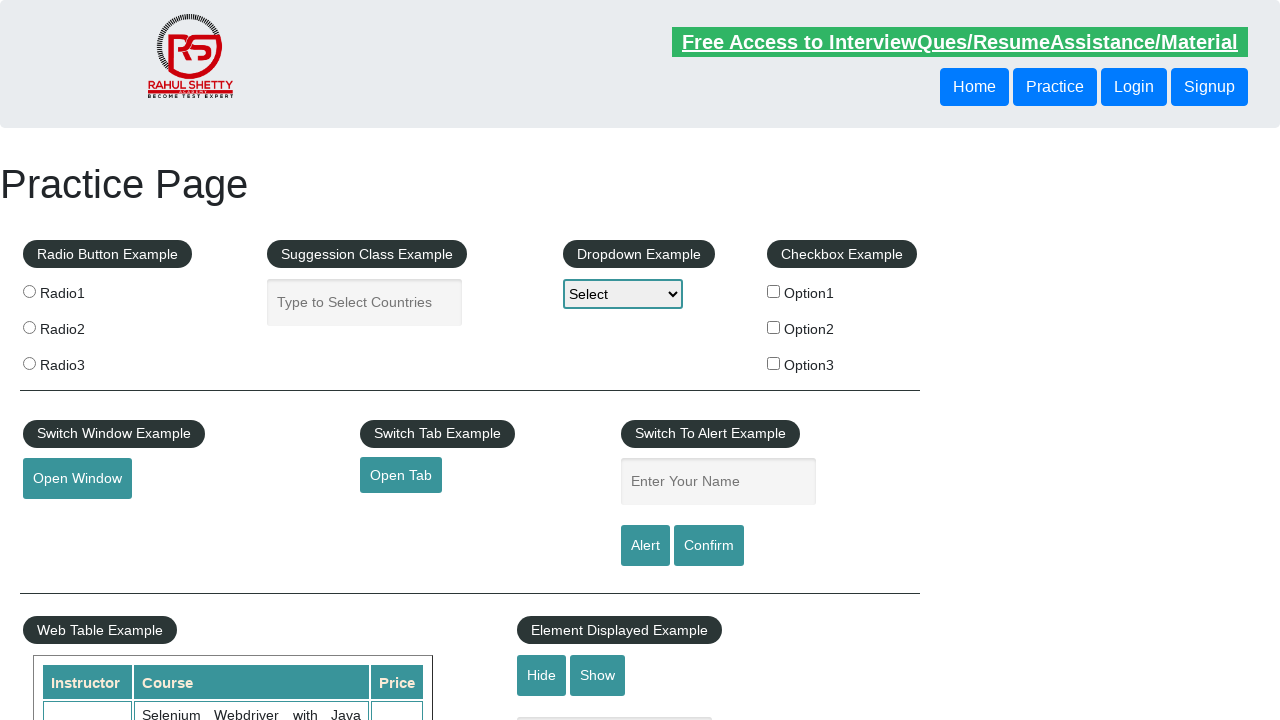

Clicked radio button 'radio2' at (29, 327) on xpath=//input[@name='radioButton'] >> nth=1
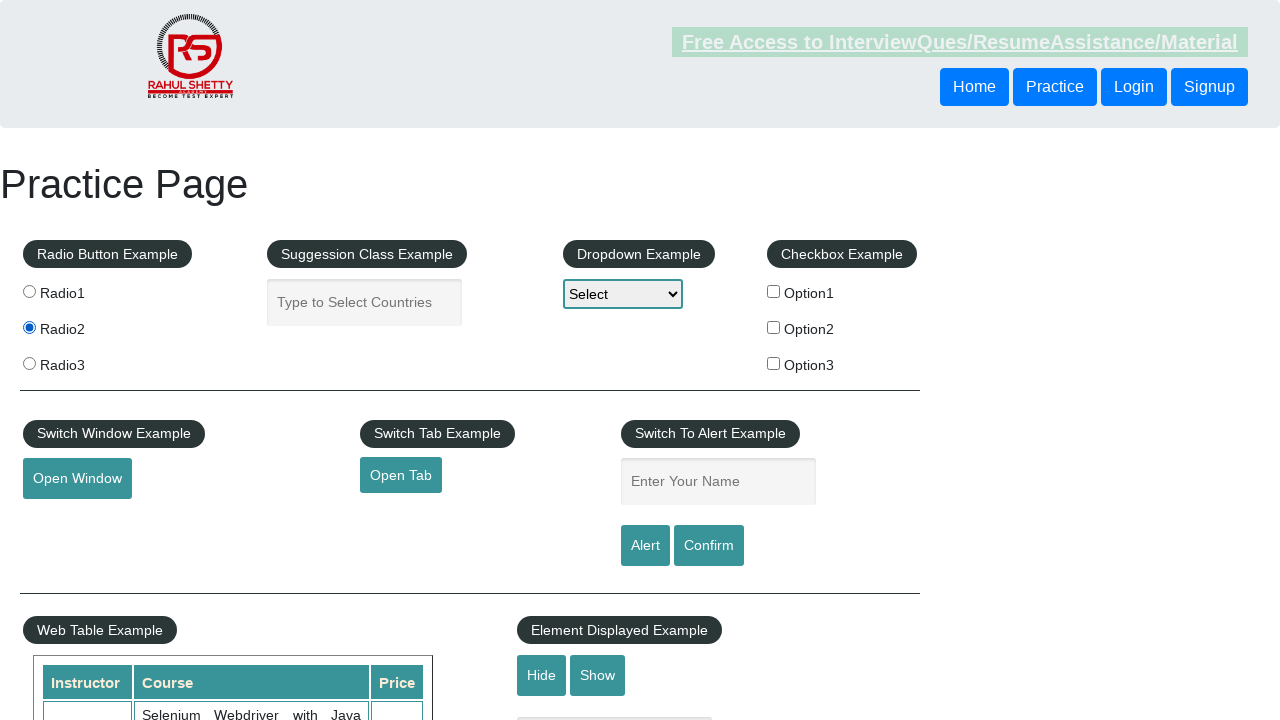

Retrieved radio button 2 value: radio3
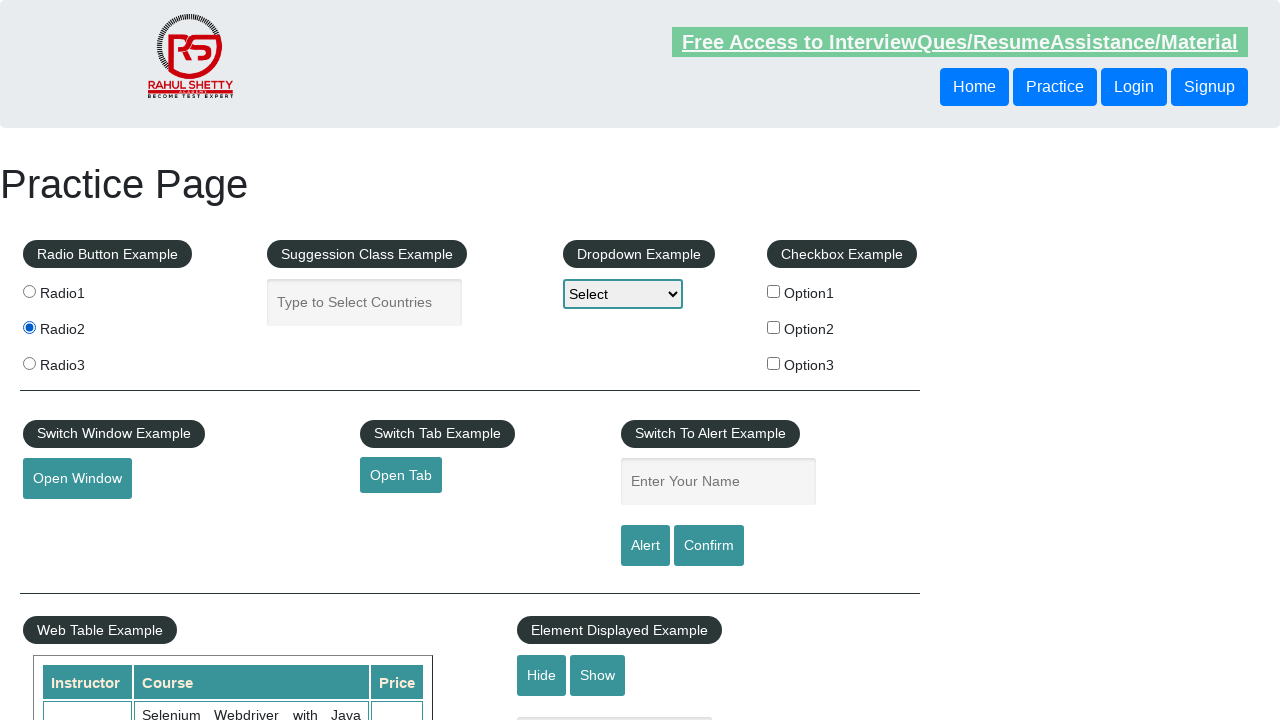

Clicked checkbox option 2 at (774, 327) on #checkBoxOption2
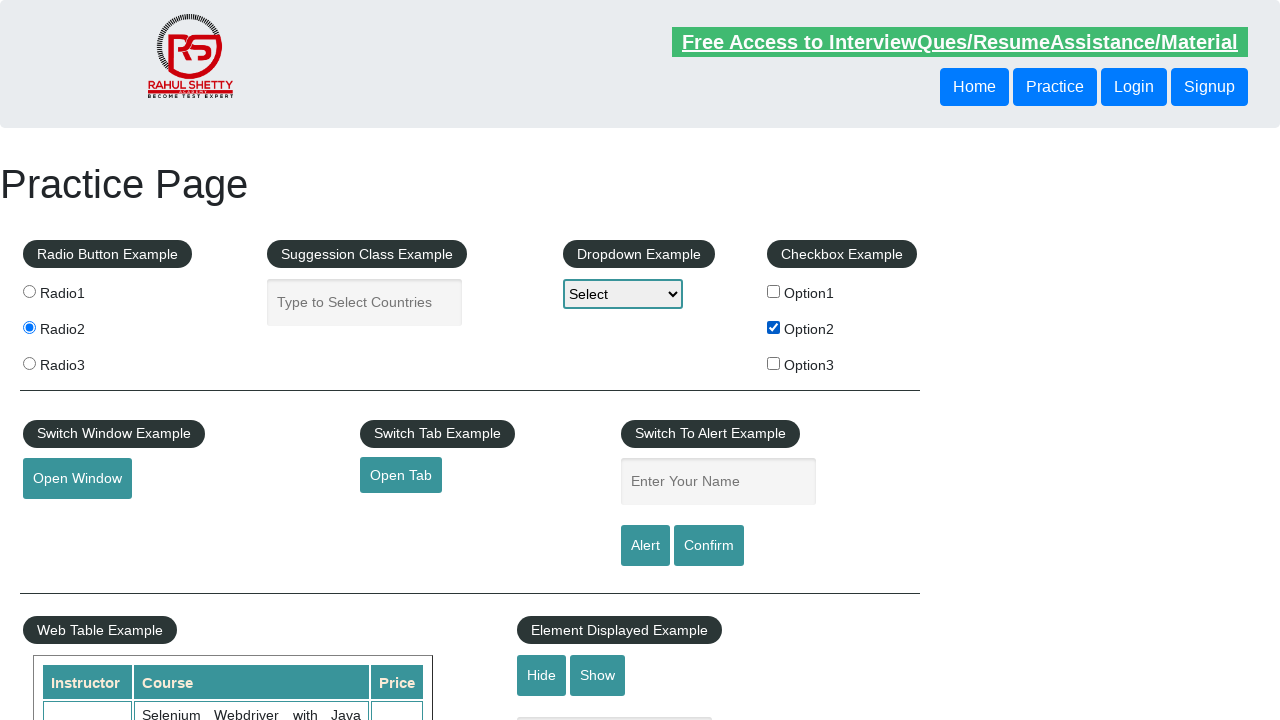

Located all checkboxes in fieldset
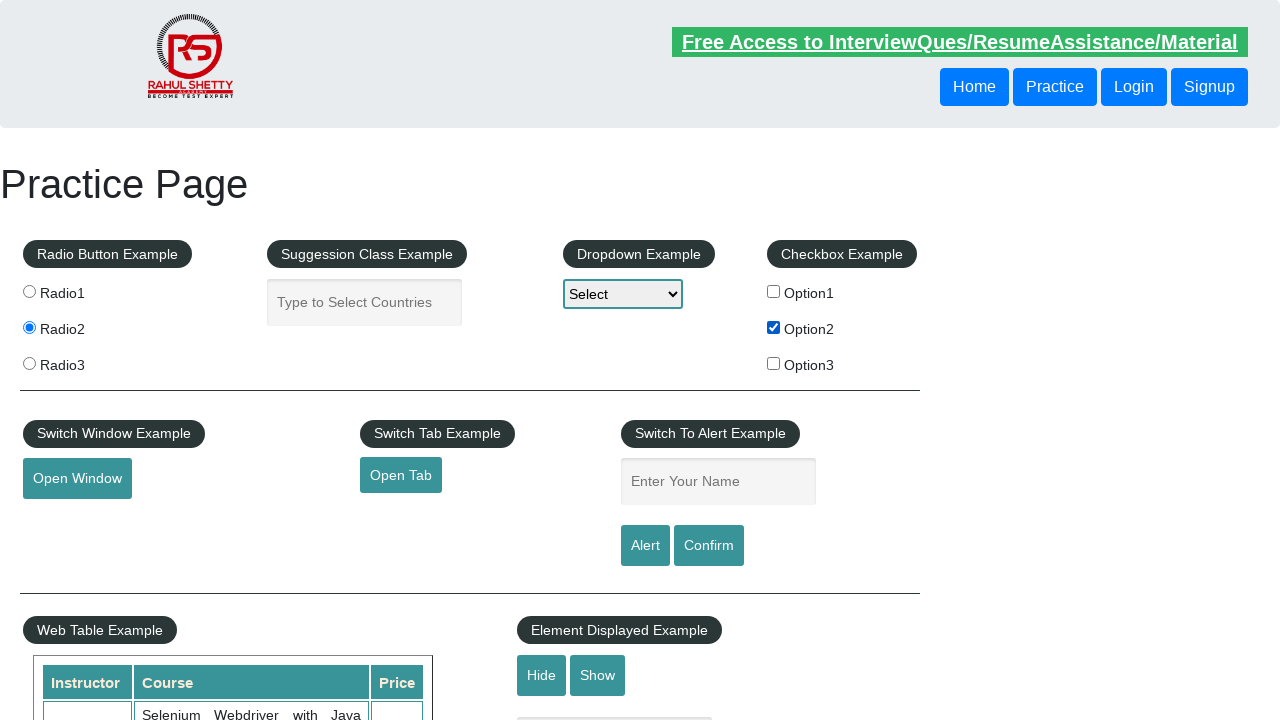

Retrieved checkbox 0 value: option1
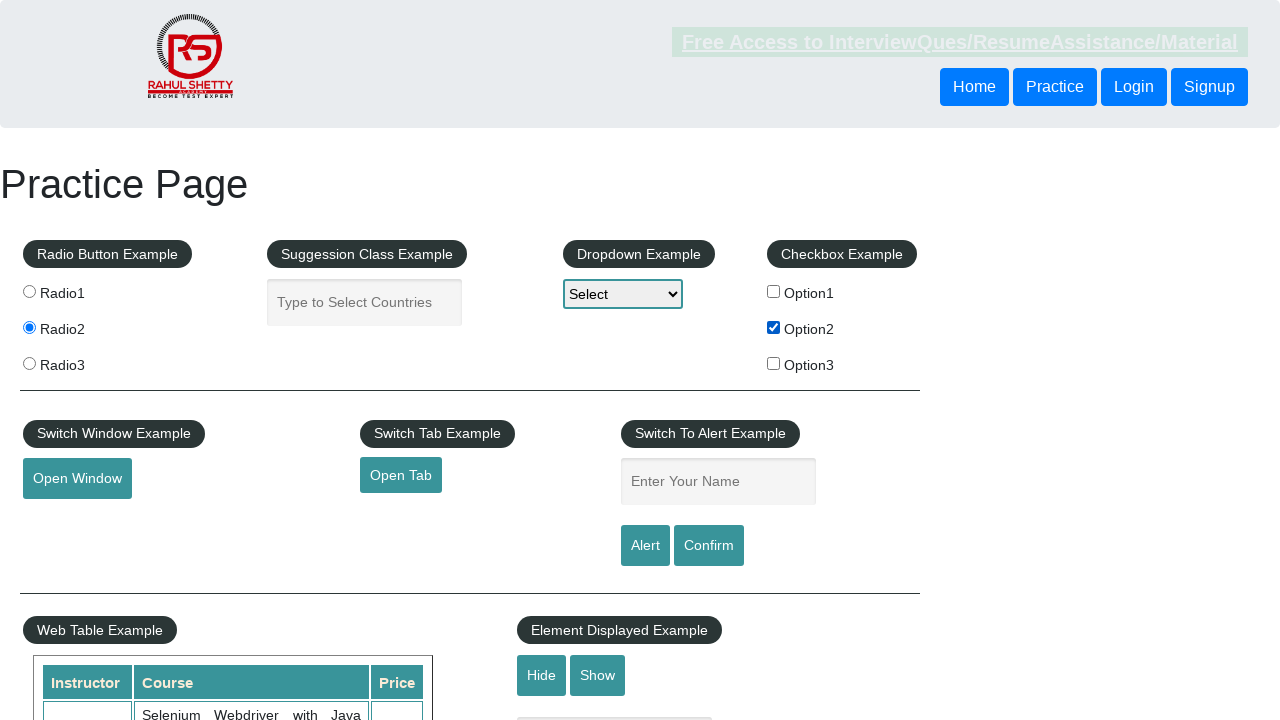

Clicked and selected checkbox 'option1' at (774, 291) on xpath=//fieldset//input[@type='checkbox'] >> nth=0
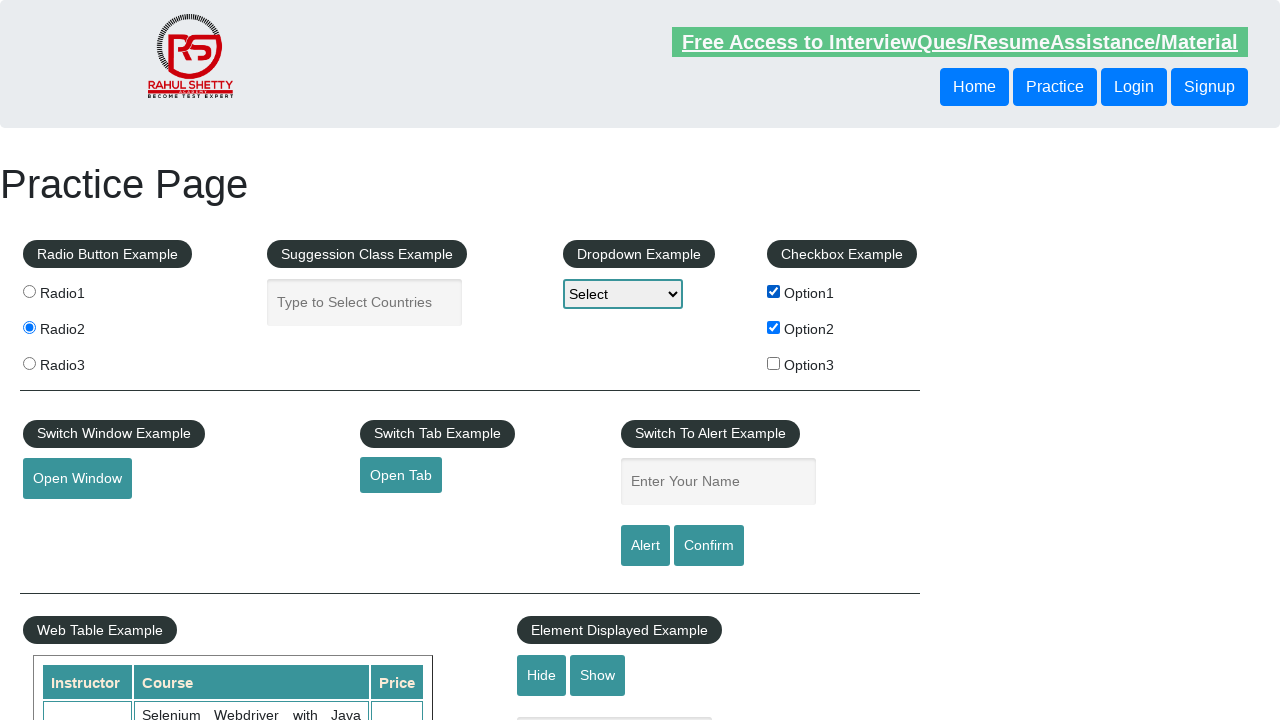

Retrieved checkbox 1 value: option2
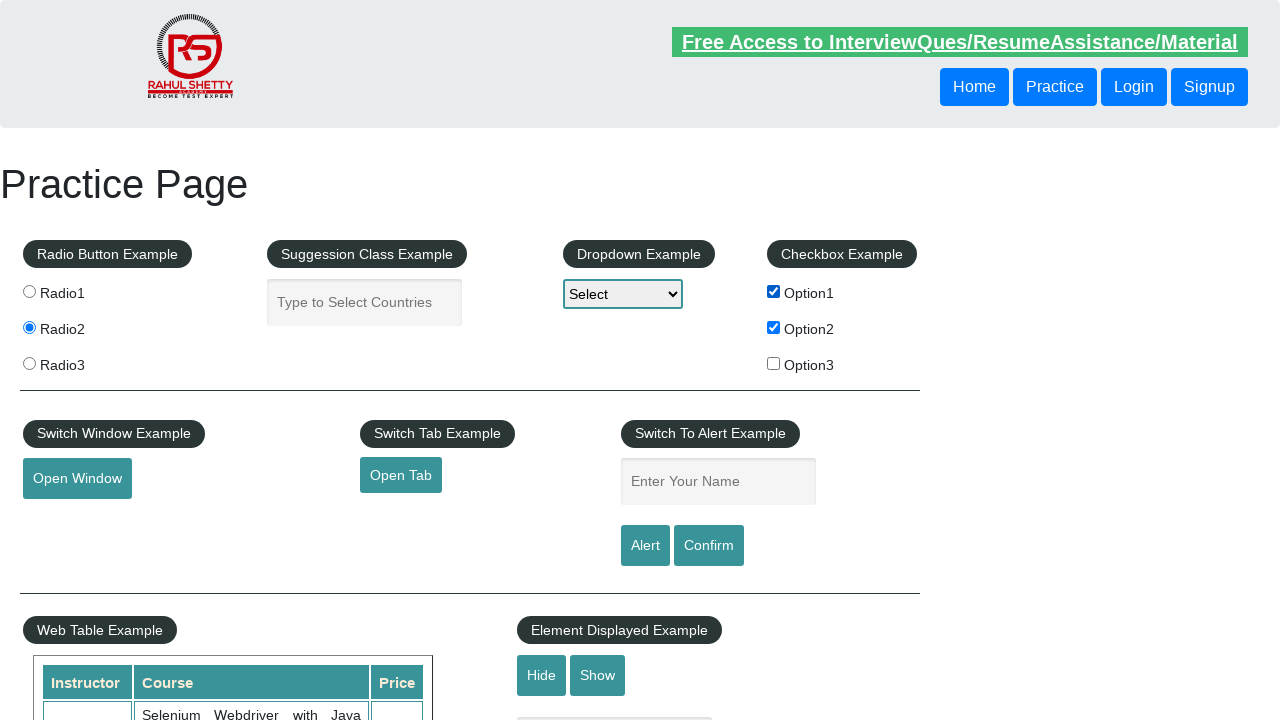

Checkbox 'option2' was already selected
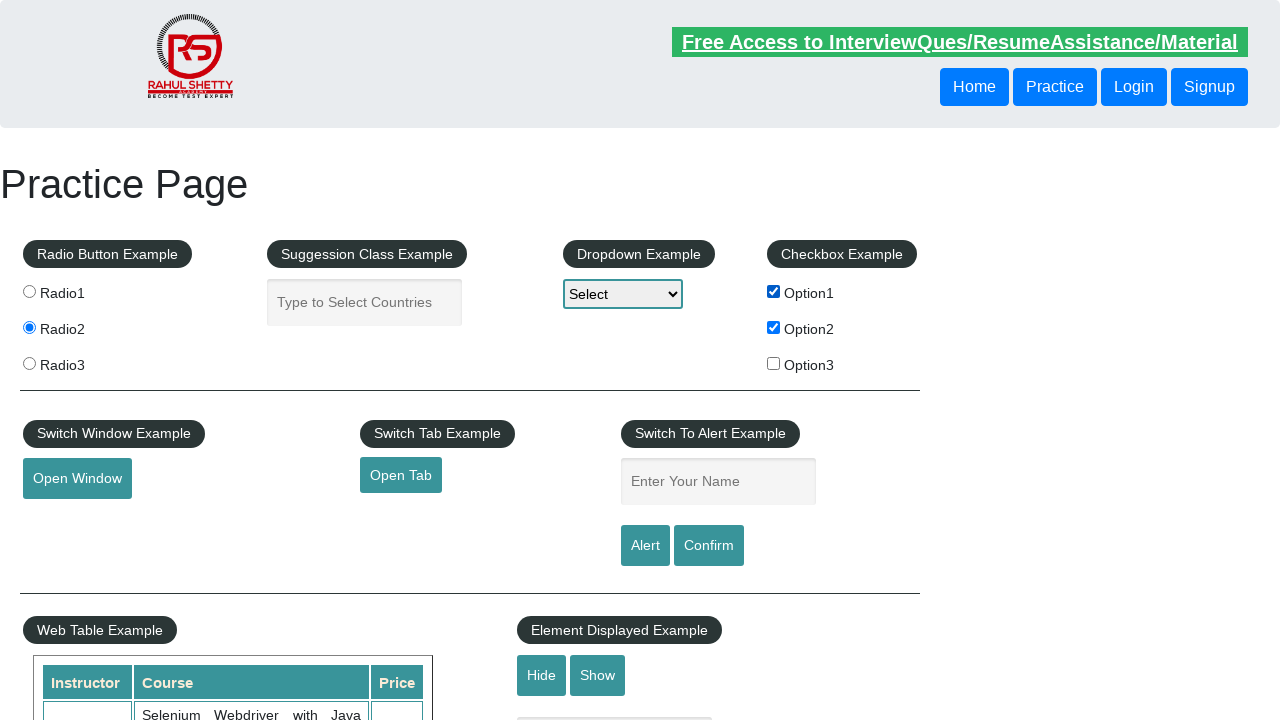

Retrieved checkbox 2 value: option3
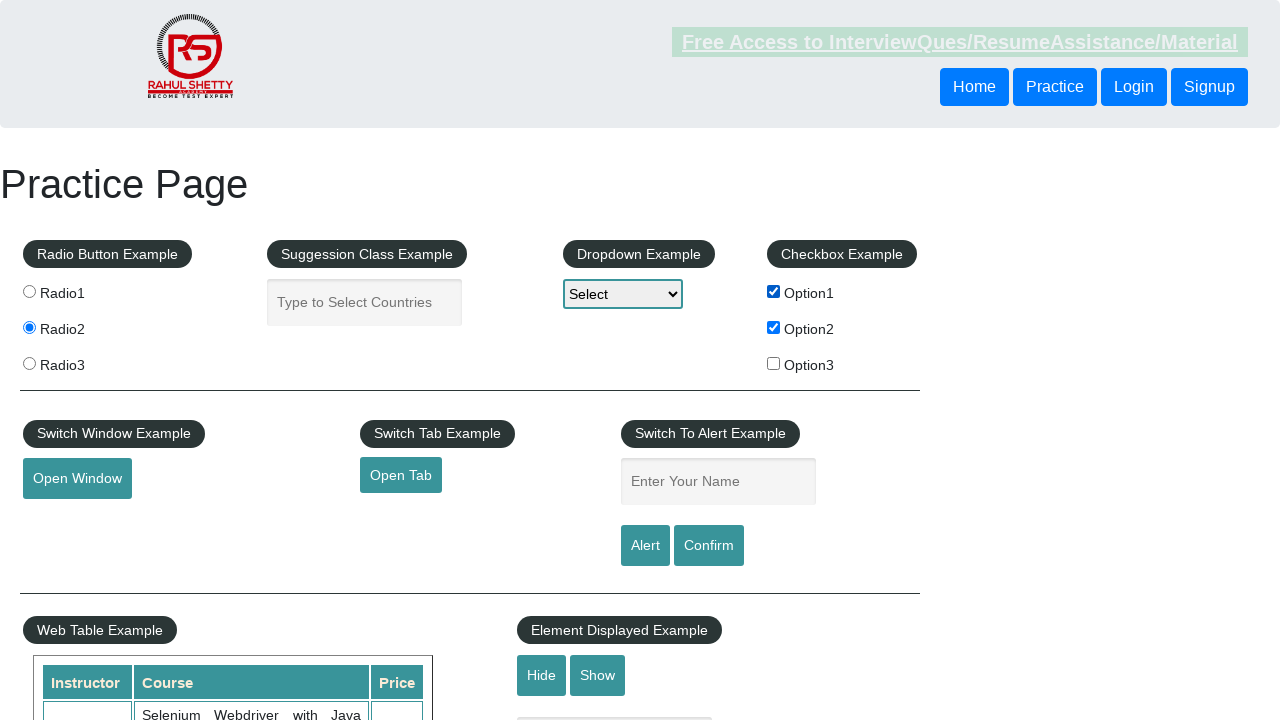

Clicked and selected checkbox 'option3' at (774, 363) on xpath=//fieldset//input[@type='checkbox'] >> nth=2
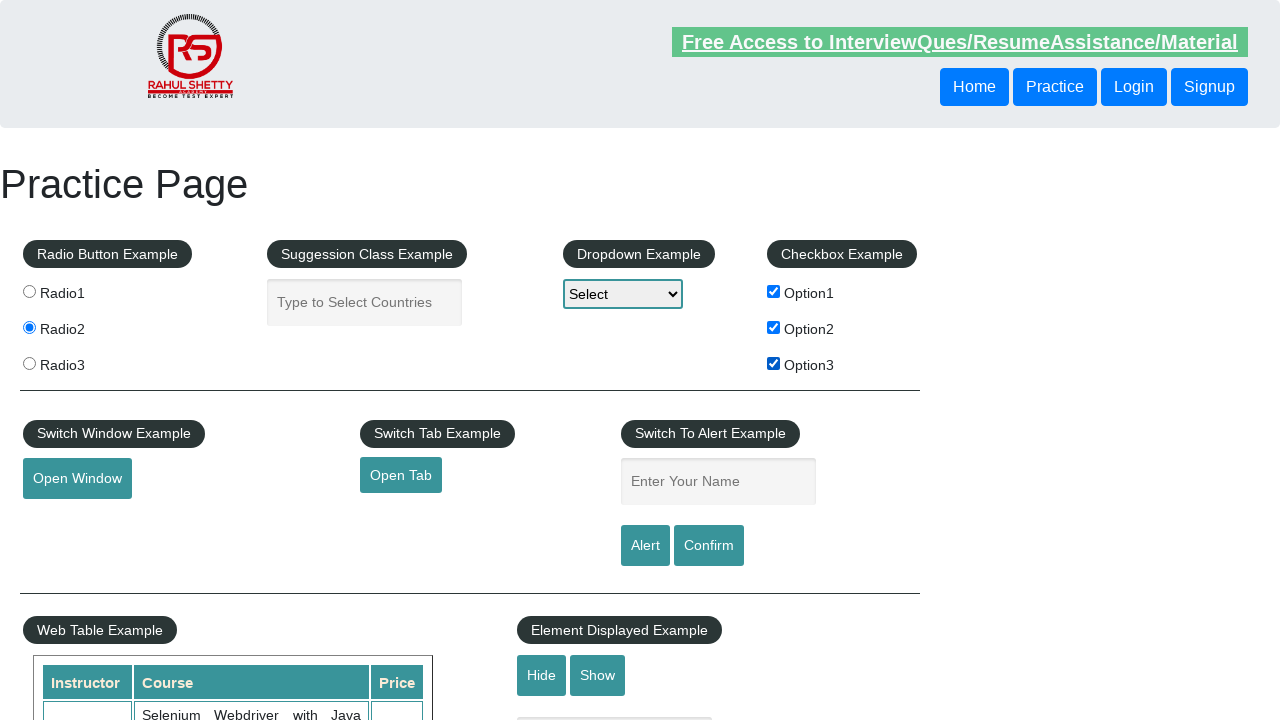

Filled name field with 'Durgesh' on #name
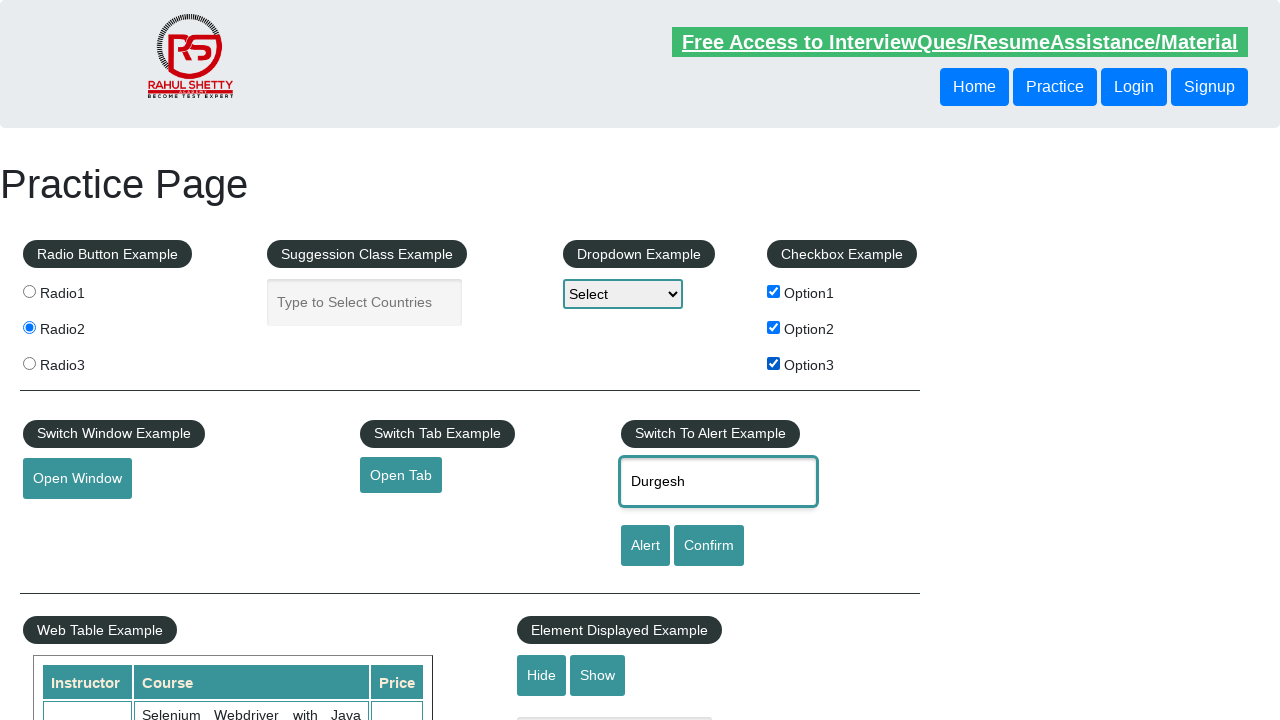

Set up dialog handler to accept alerts
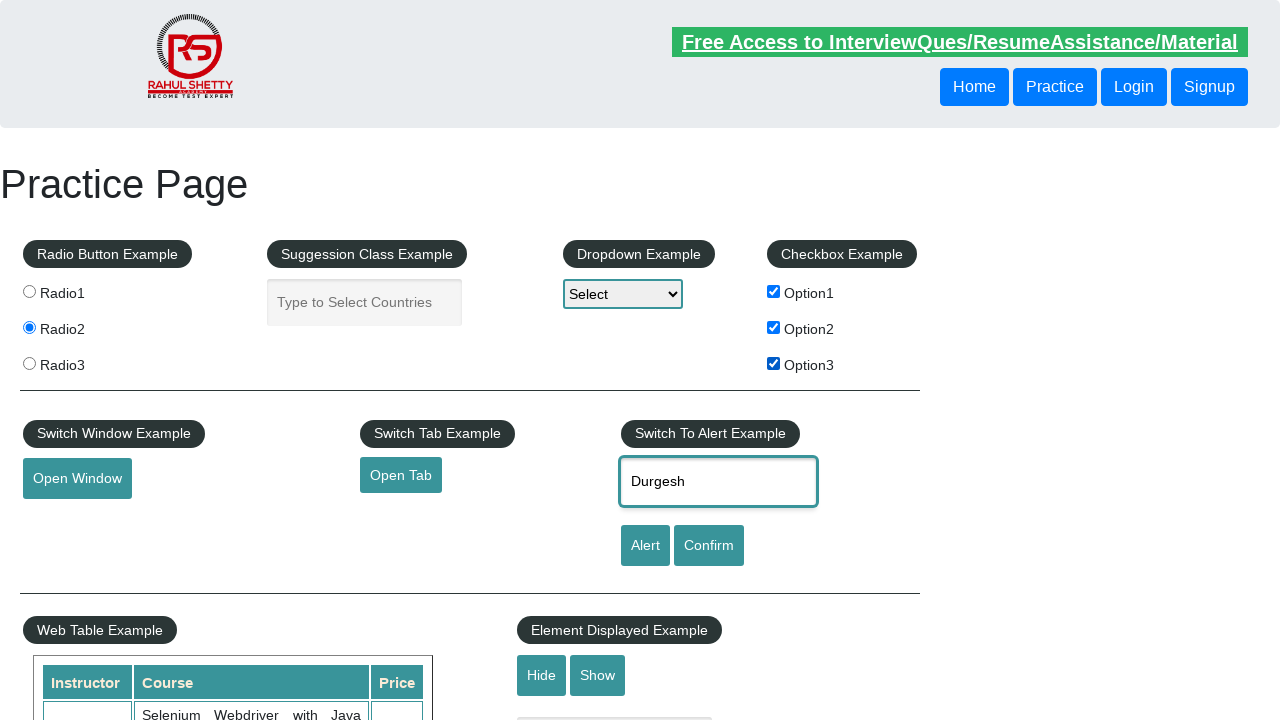

Clicked alert button and accepted the alert at (645, 546) on #alertbtn
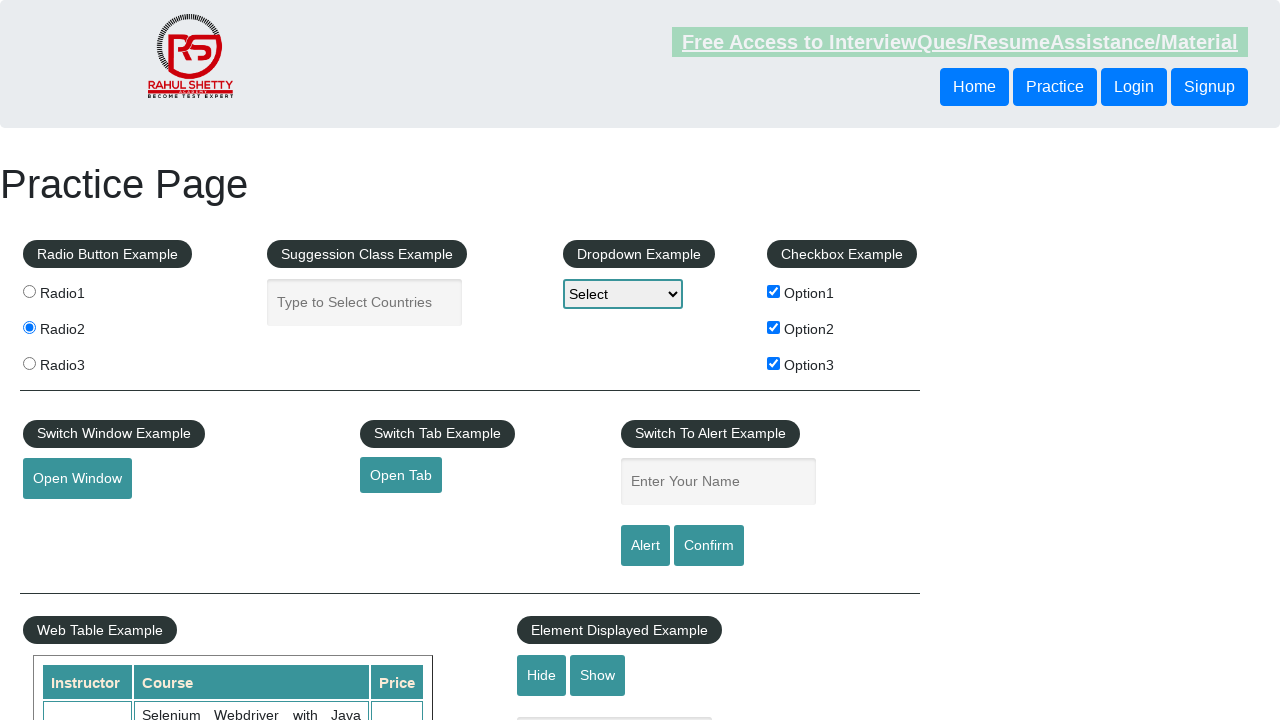

Located dropdown element
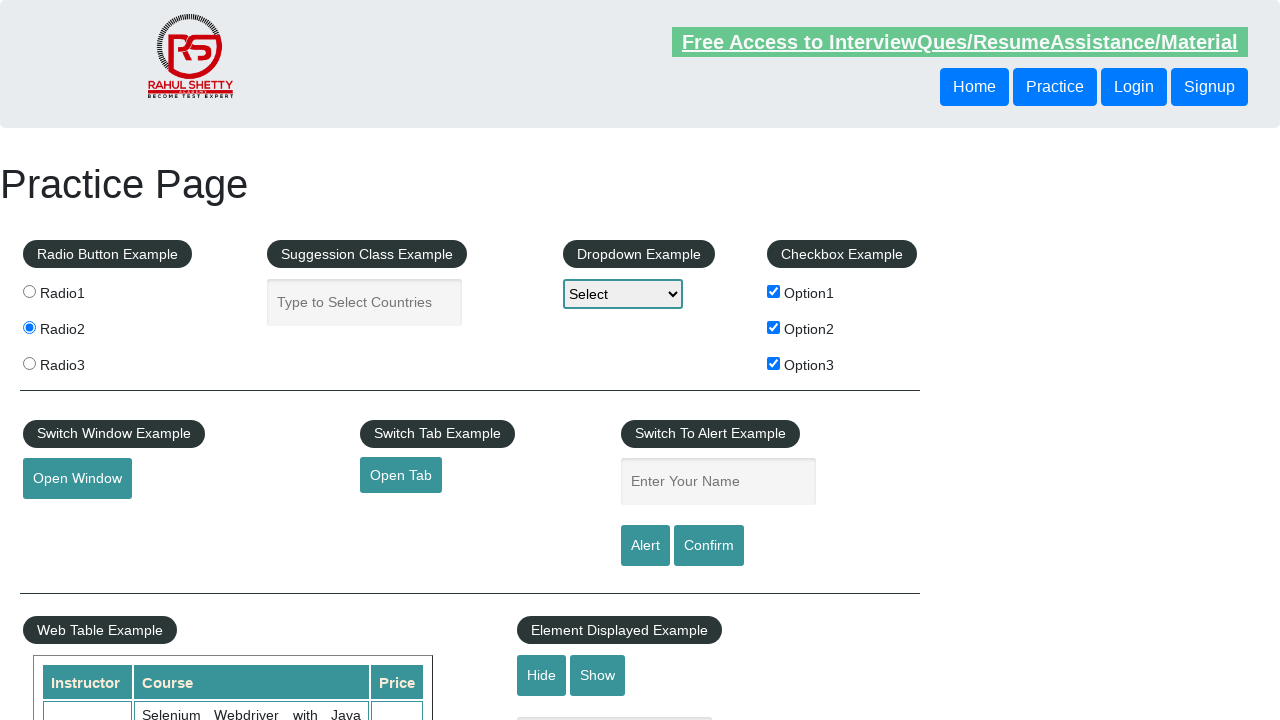

Clicked dropdown to open it at (623, 294) on #dropdown-class-example
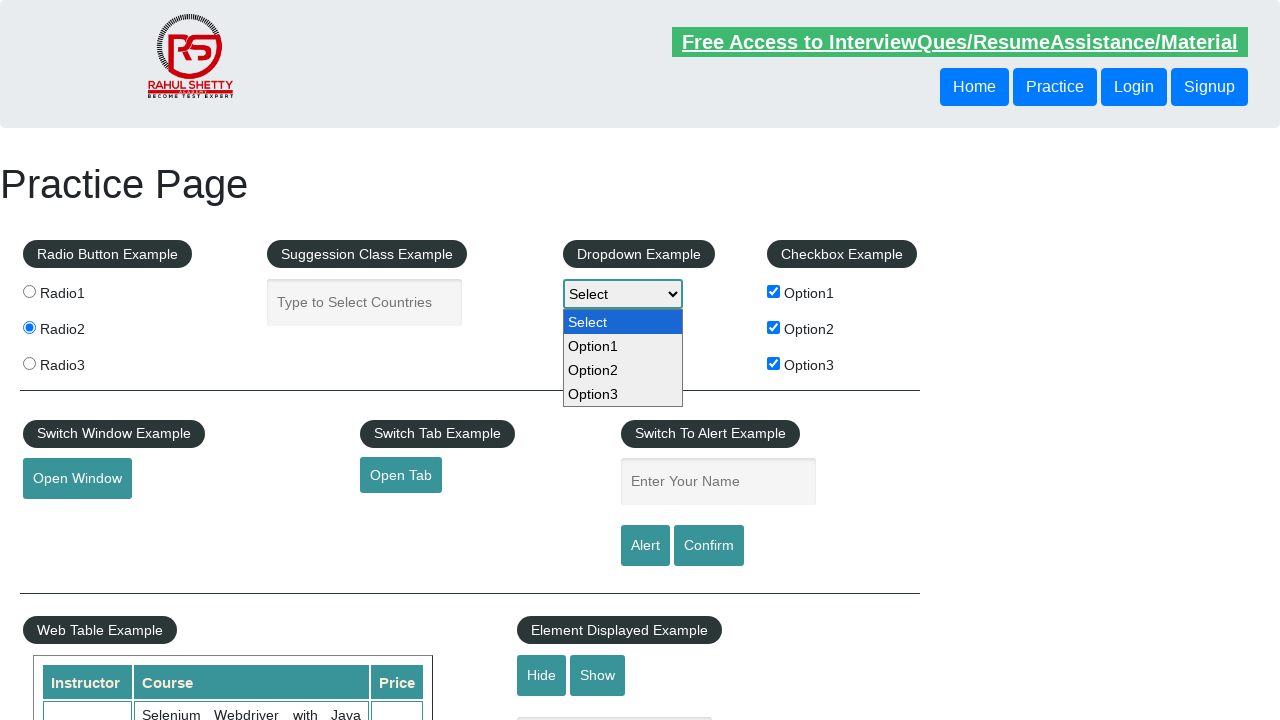

Selected dropdown option at index 2 on #dropdown-class-example
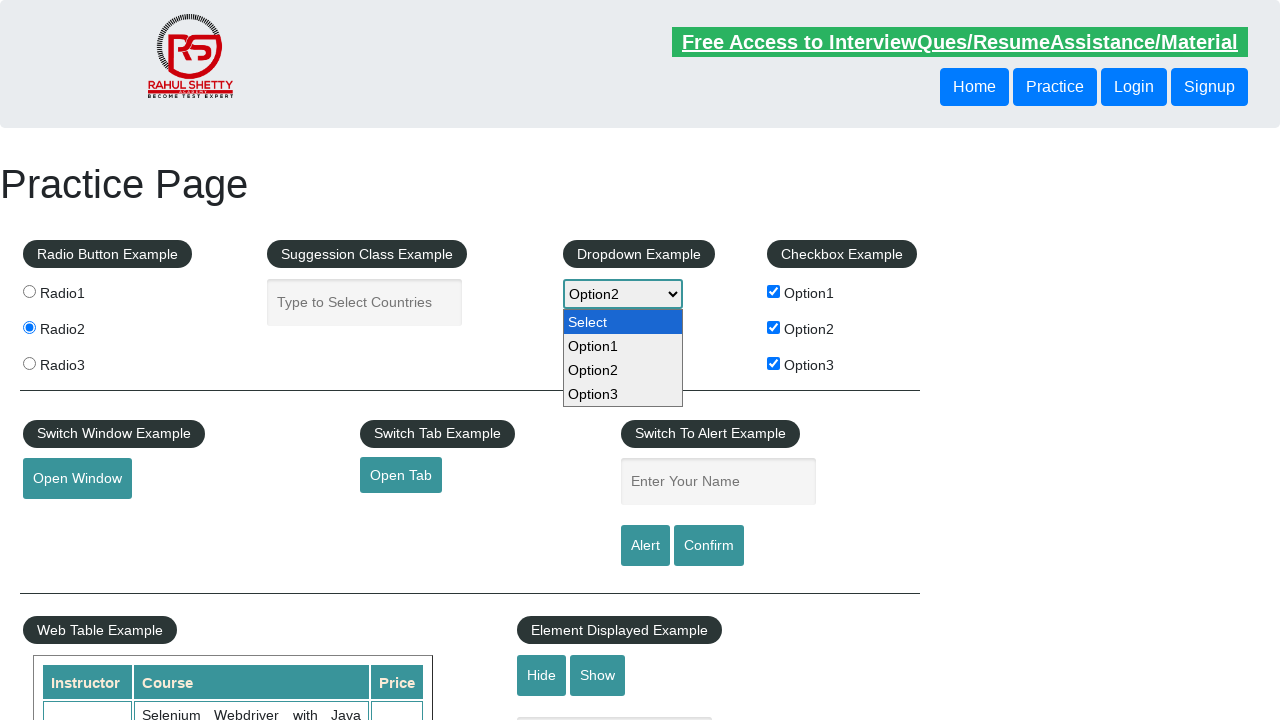

Retrieved selected option text: Option2
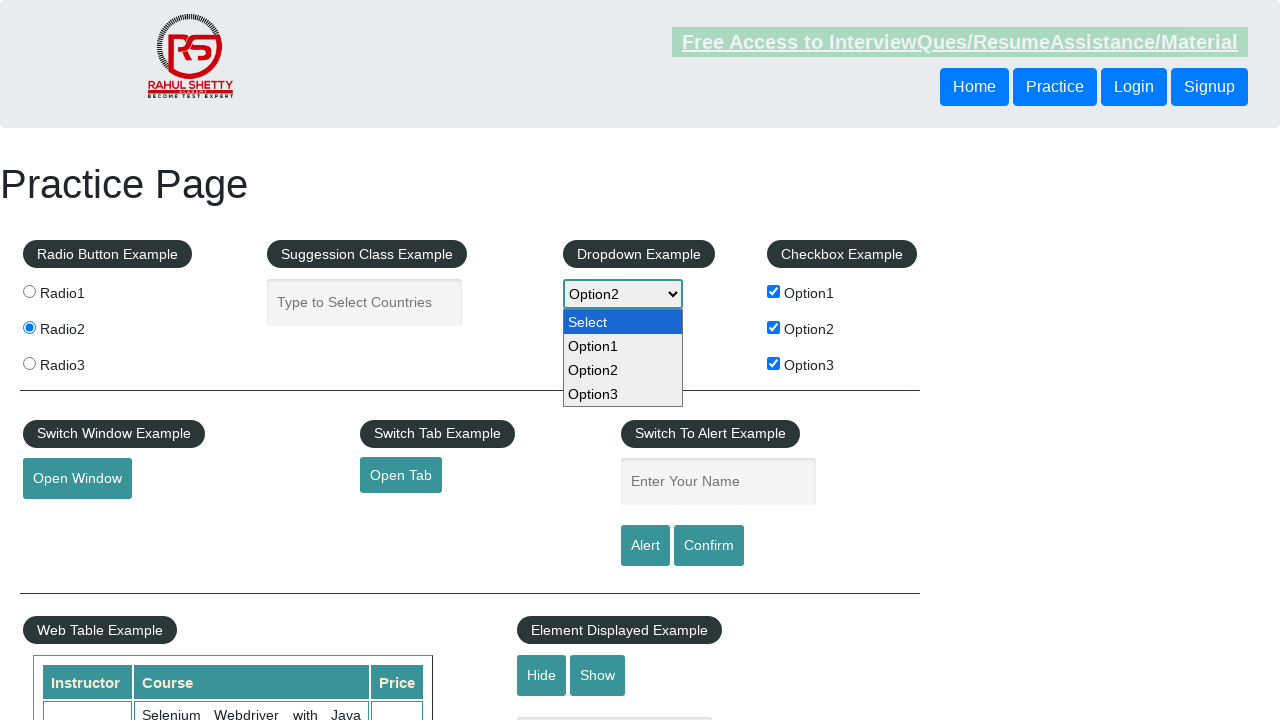

Located all dropdown options
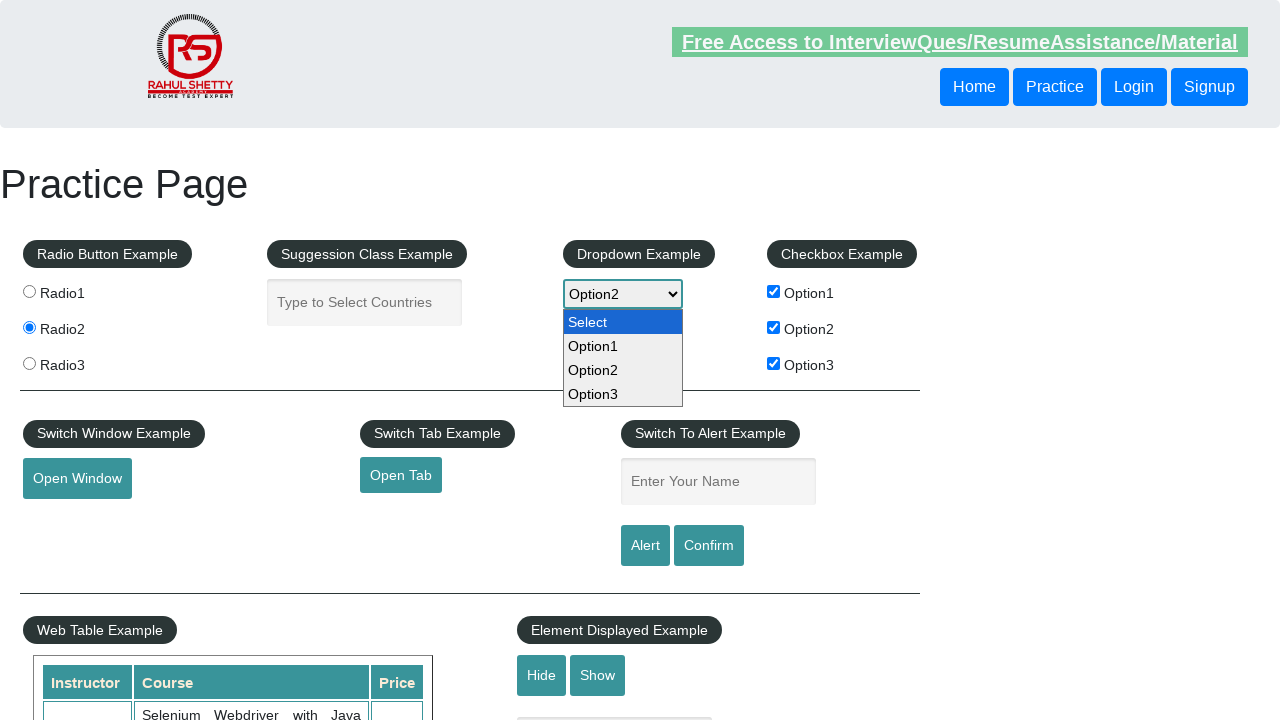

Dropdown has 4 total options
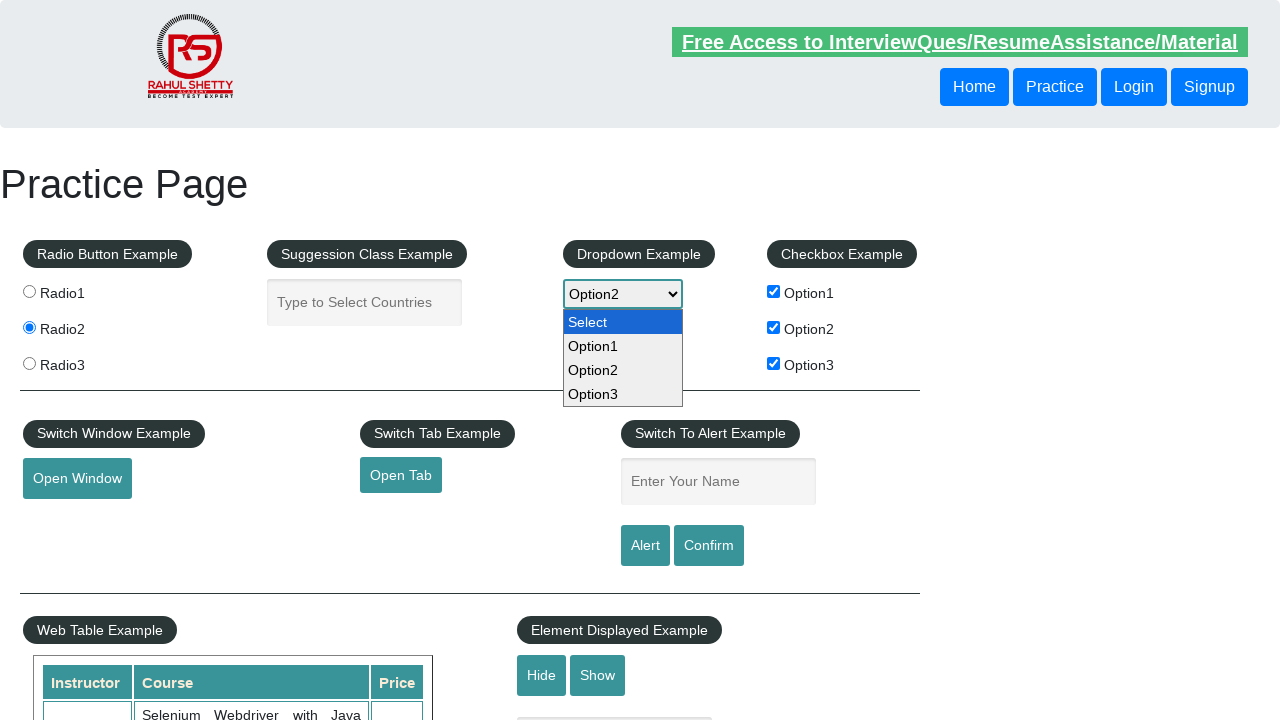

Retrieved dropdown option 0: Select
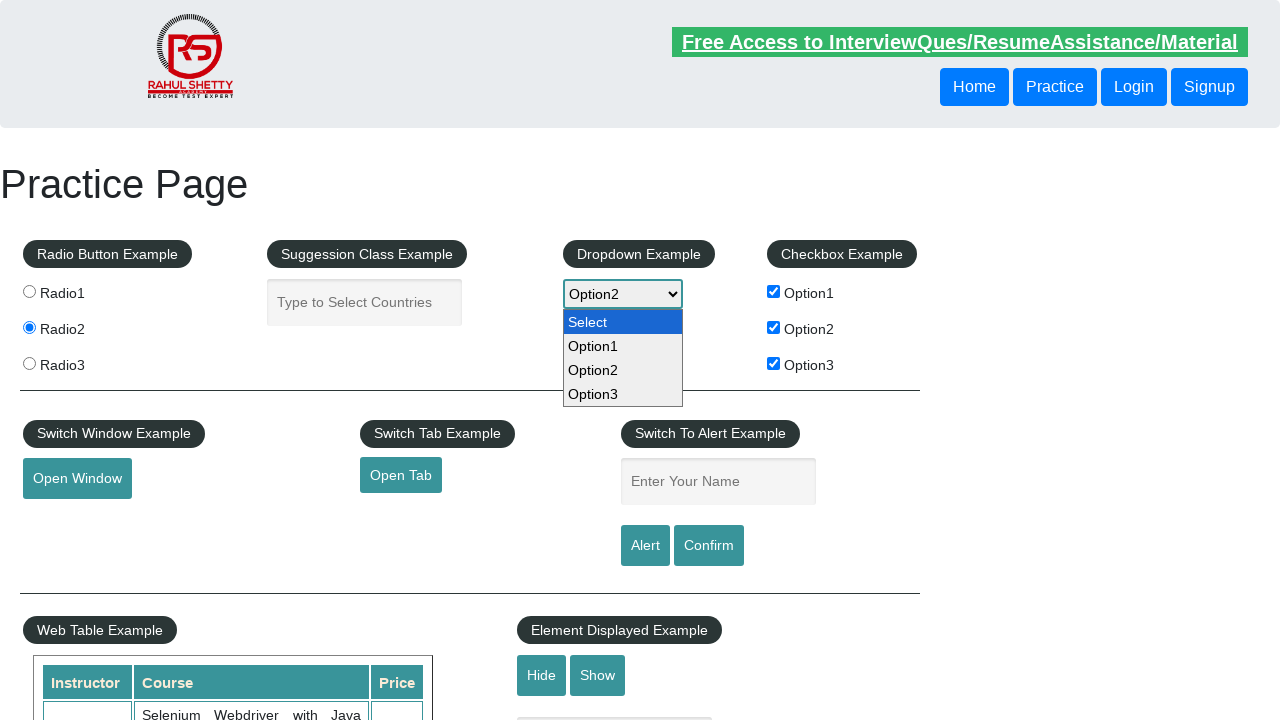

Retrieved dropdown option 1: Option1
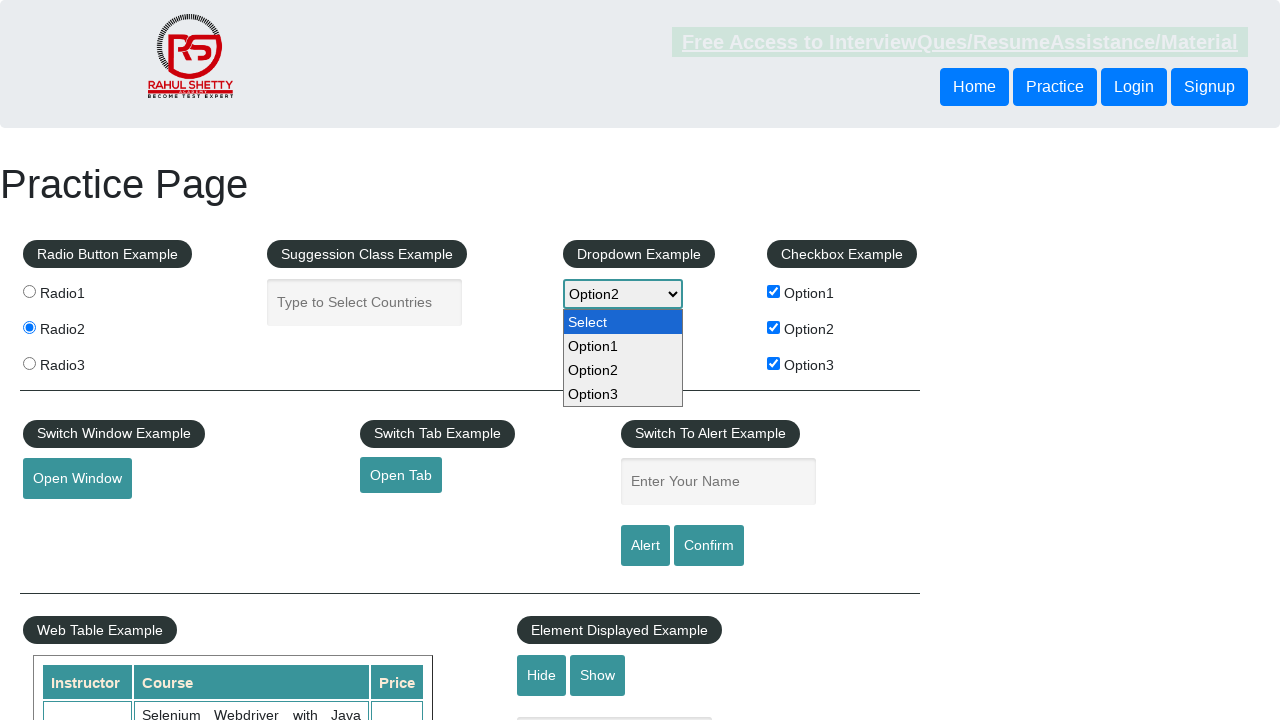

Retrieved dropdown option 2: Option2
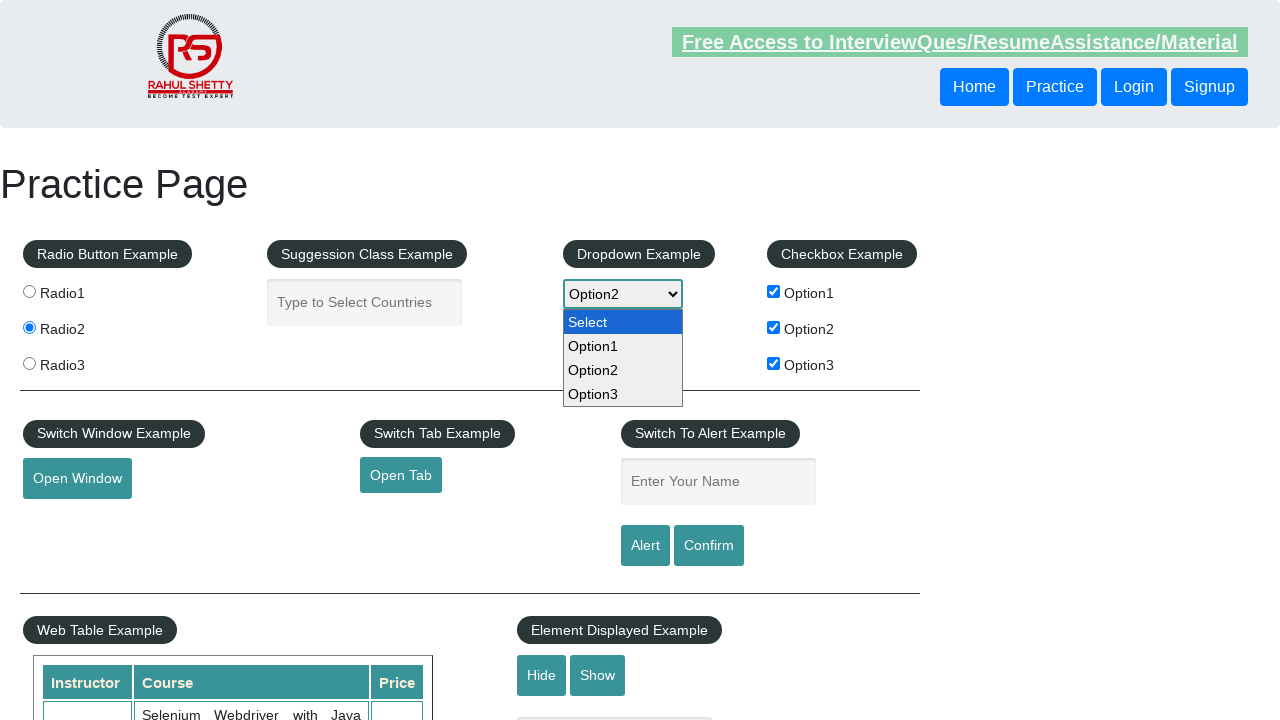

Retrieved dropdown option 3: Option3
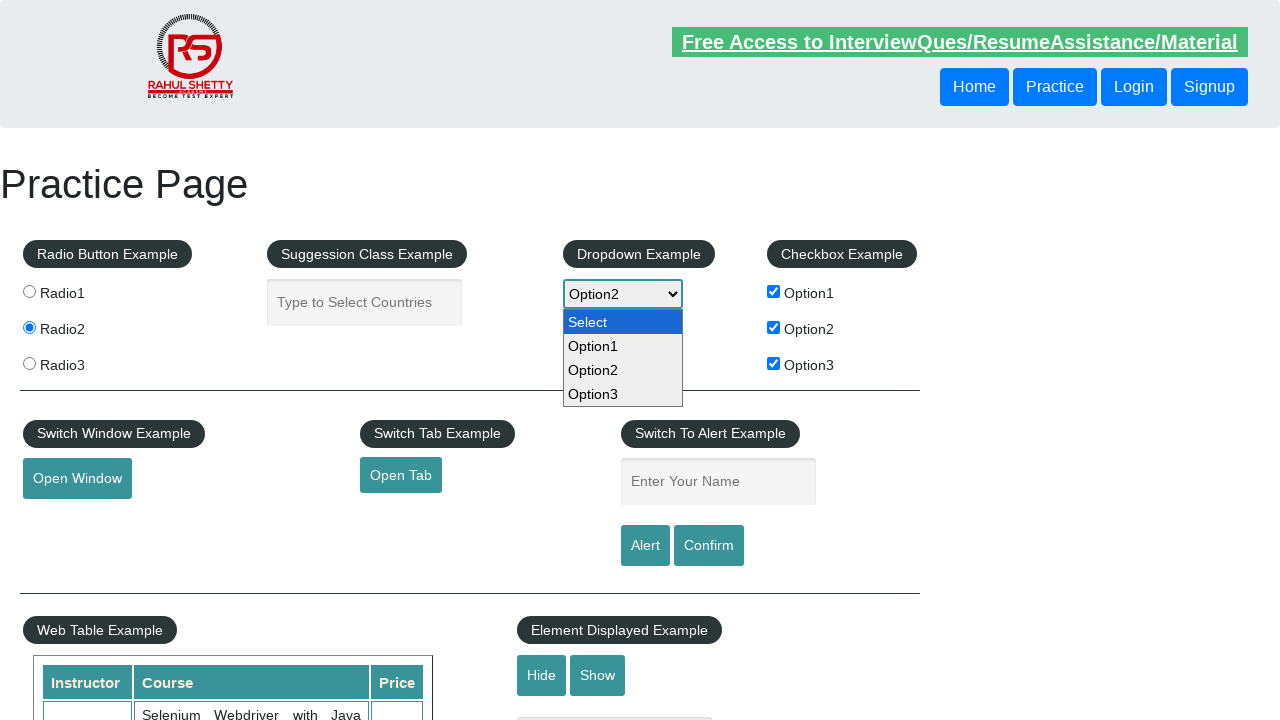

Filled autocomplete field with 'Ja' on #autocomplete
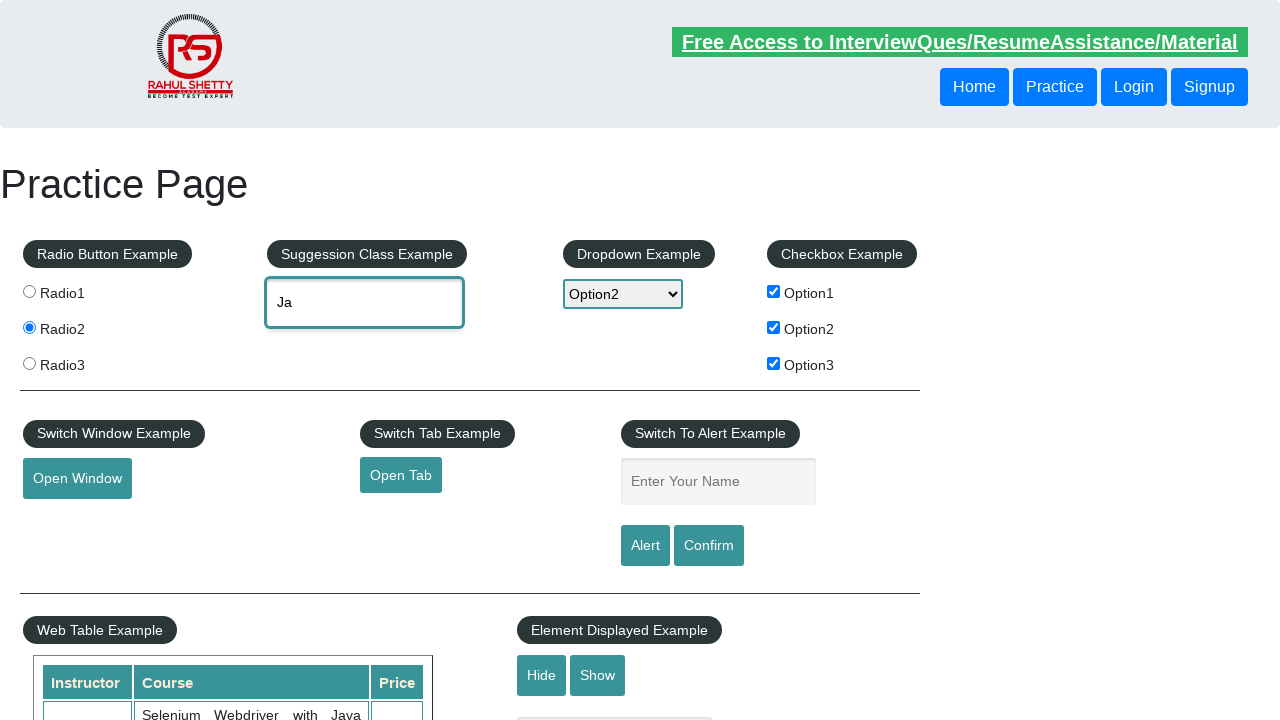

Waited for autocomplete suggestions to appear
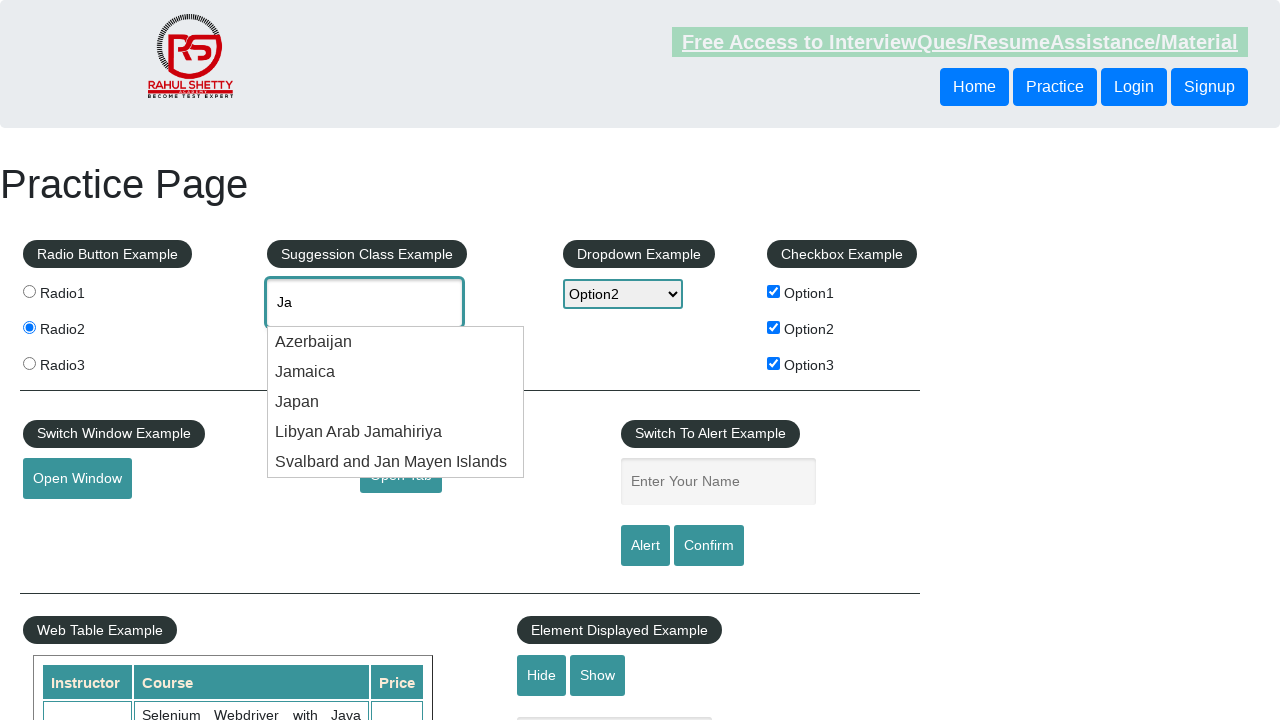

Located all suggestion items
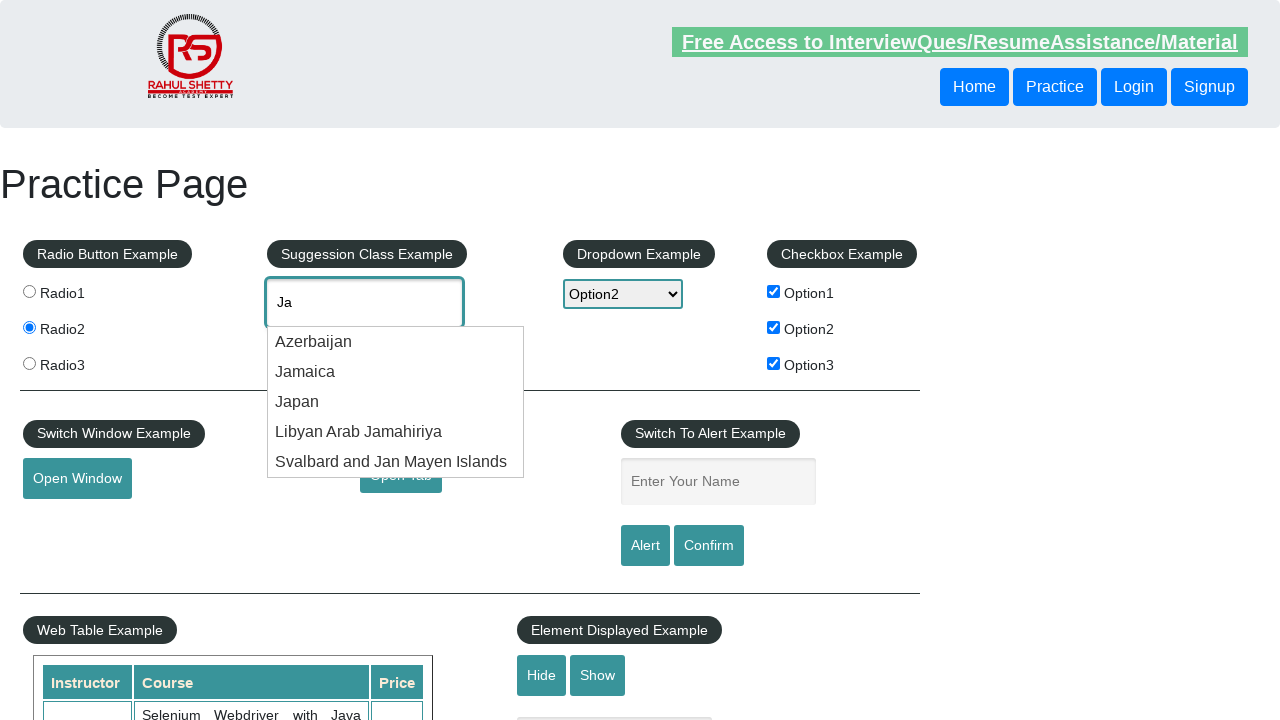

Checking suggestion 0: Azerbaijan
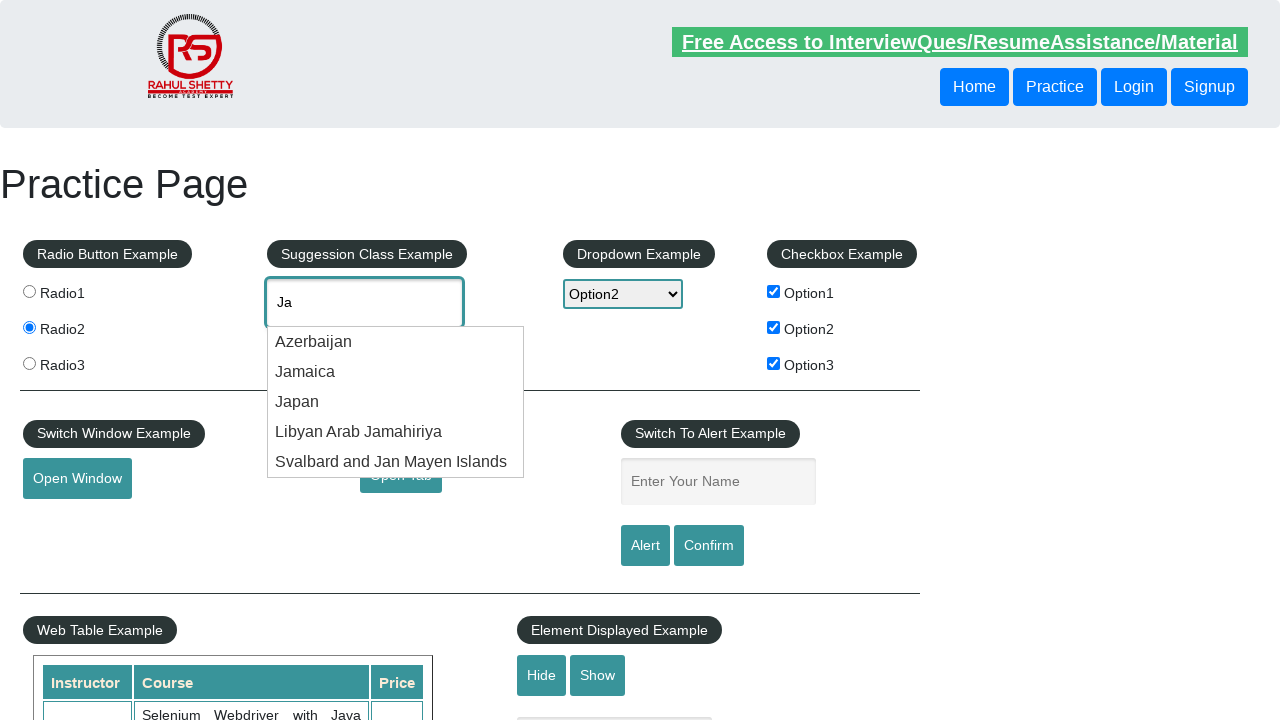

Checking suggestion 1: Jamaica
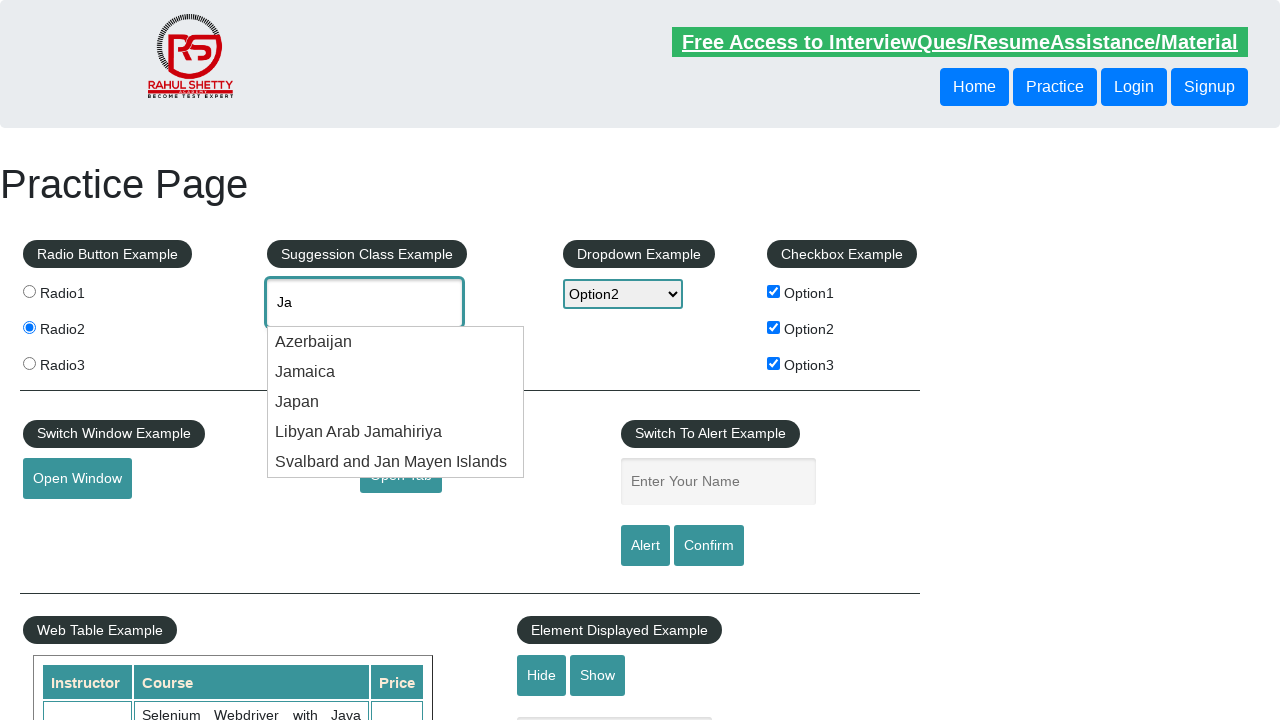

Checking suggestion 2: Japan
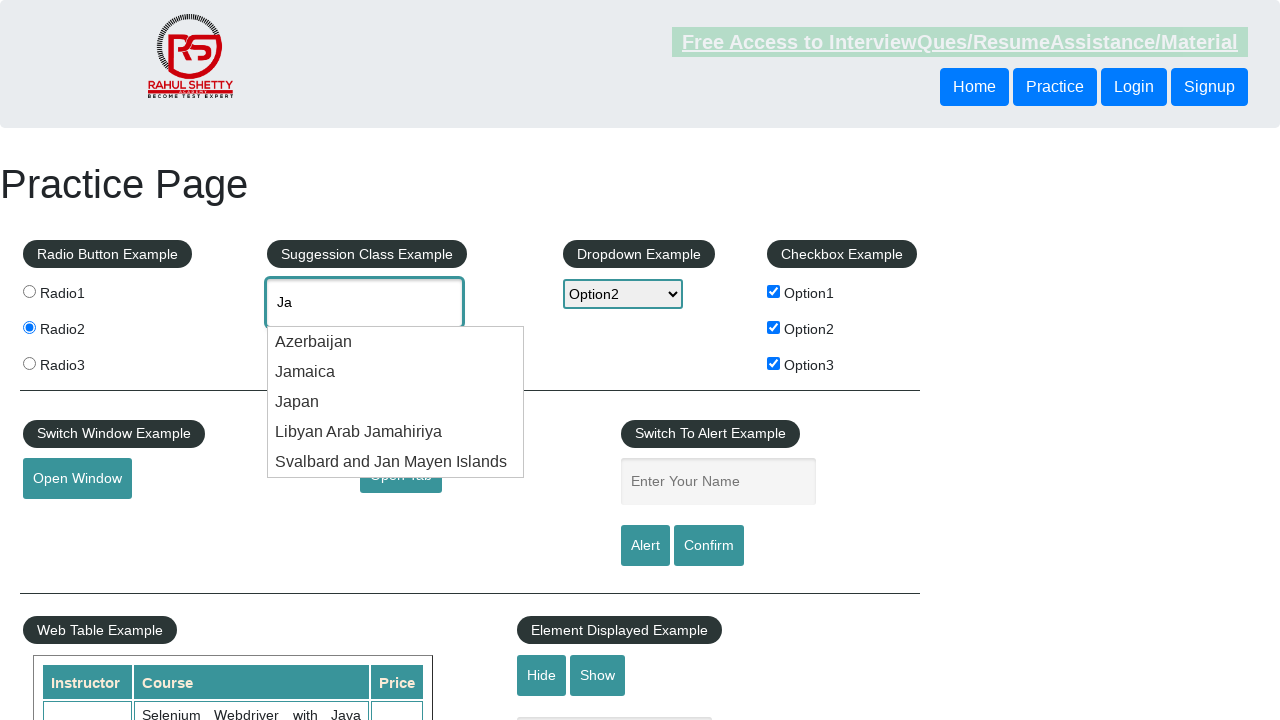

Found 'Japan' in suggestions
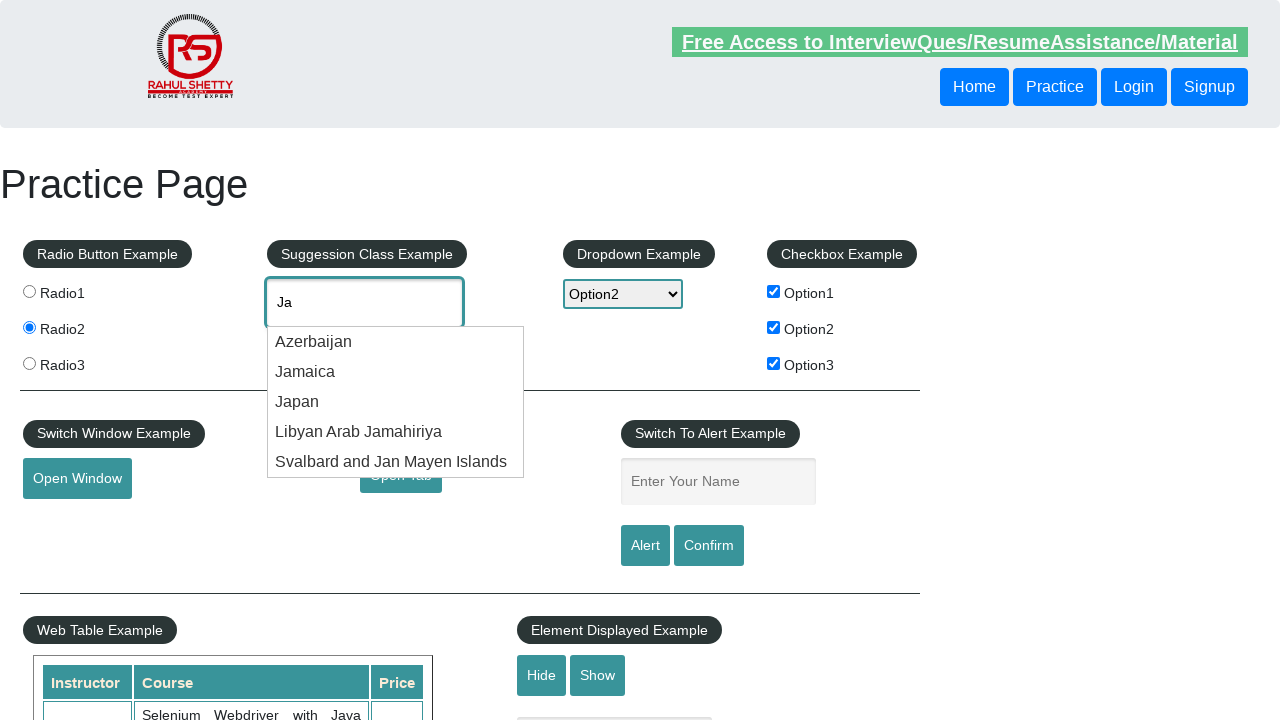

Clicked 'Japan' from autocomplete suggestions at (396, 402) on xpath=//div[@class='ui-menu-item-wrapper'] >> nth=2
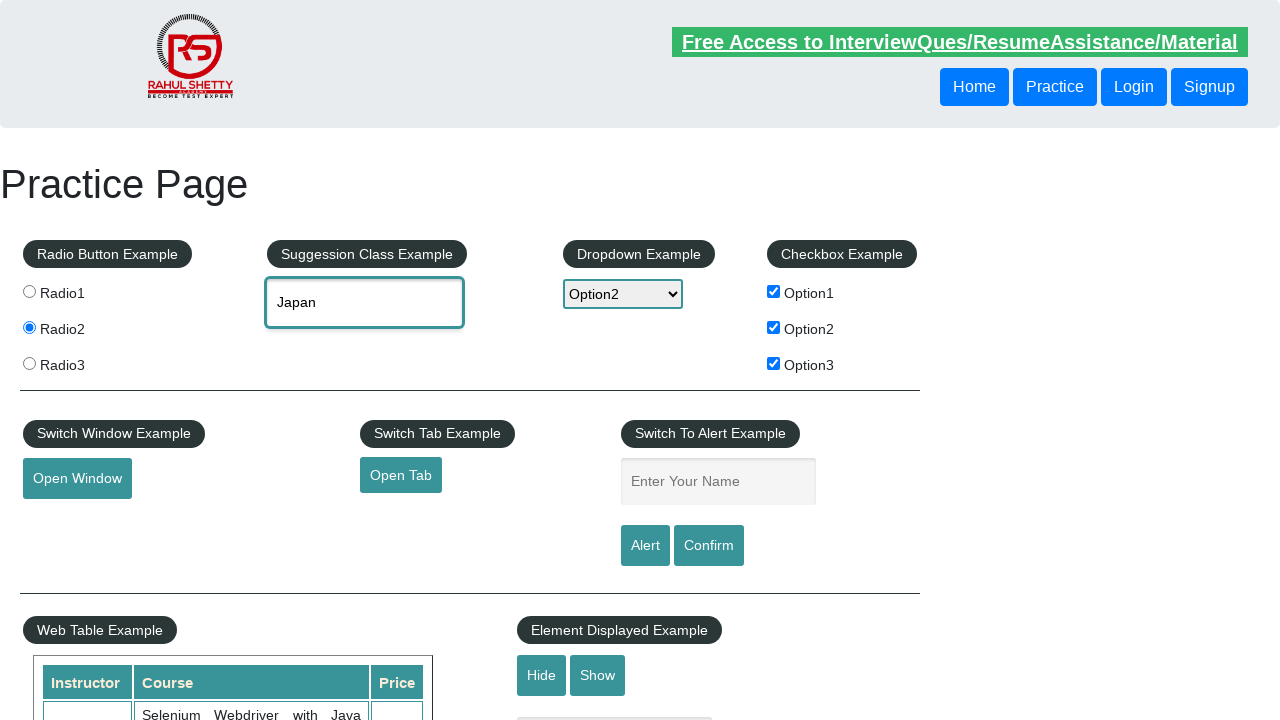

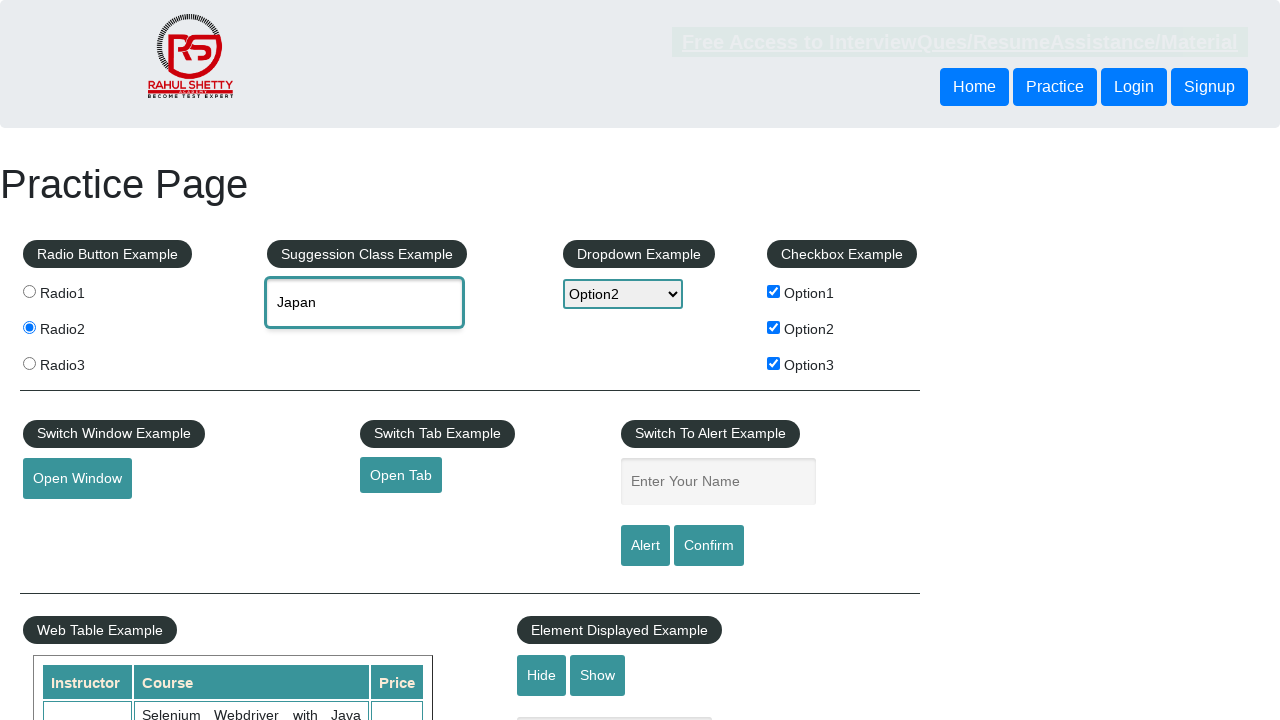